Tests dropdown functionality by navigating to the dropdown page, clicking the dropdown element, and selecting different options from the dropdown menu

Starting URL: https://the-internet.herokuapp.com/

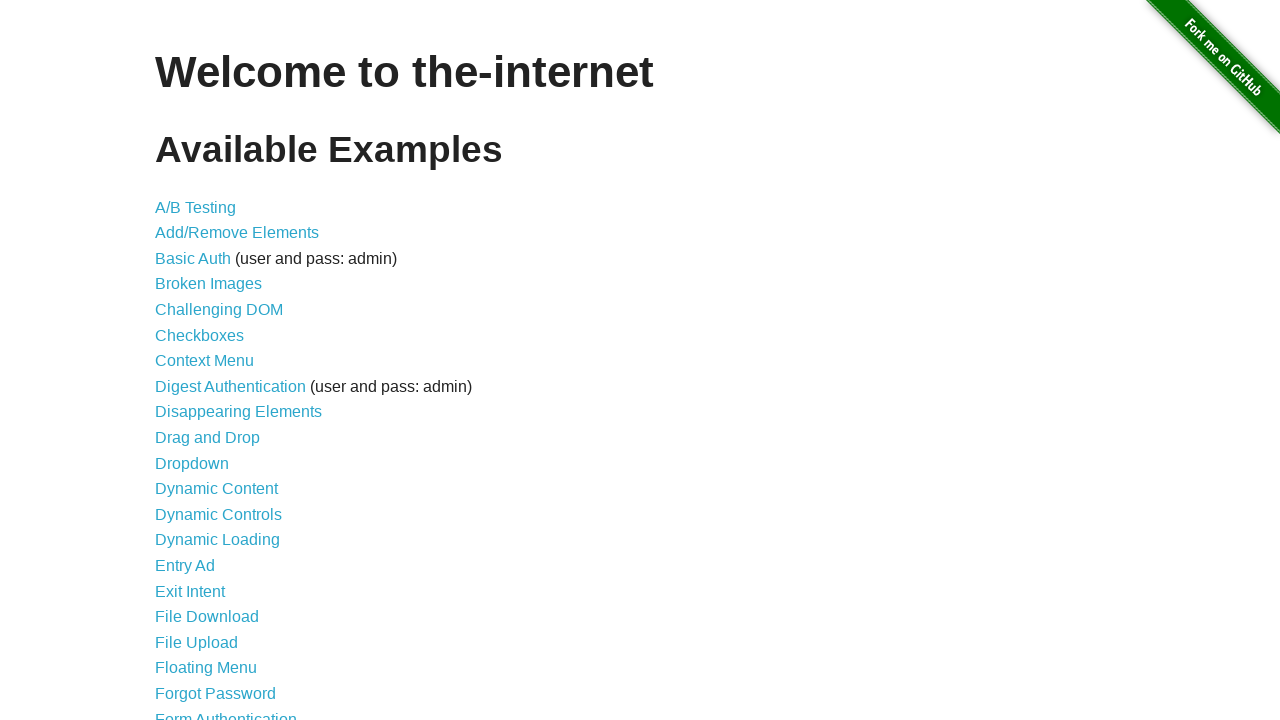

Clicked on Dropdown link to navigate to dropdown page at (192, 463) on text=Dropdown
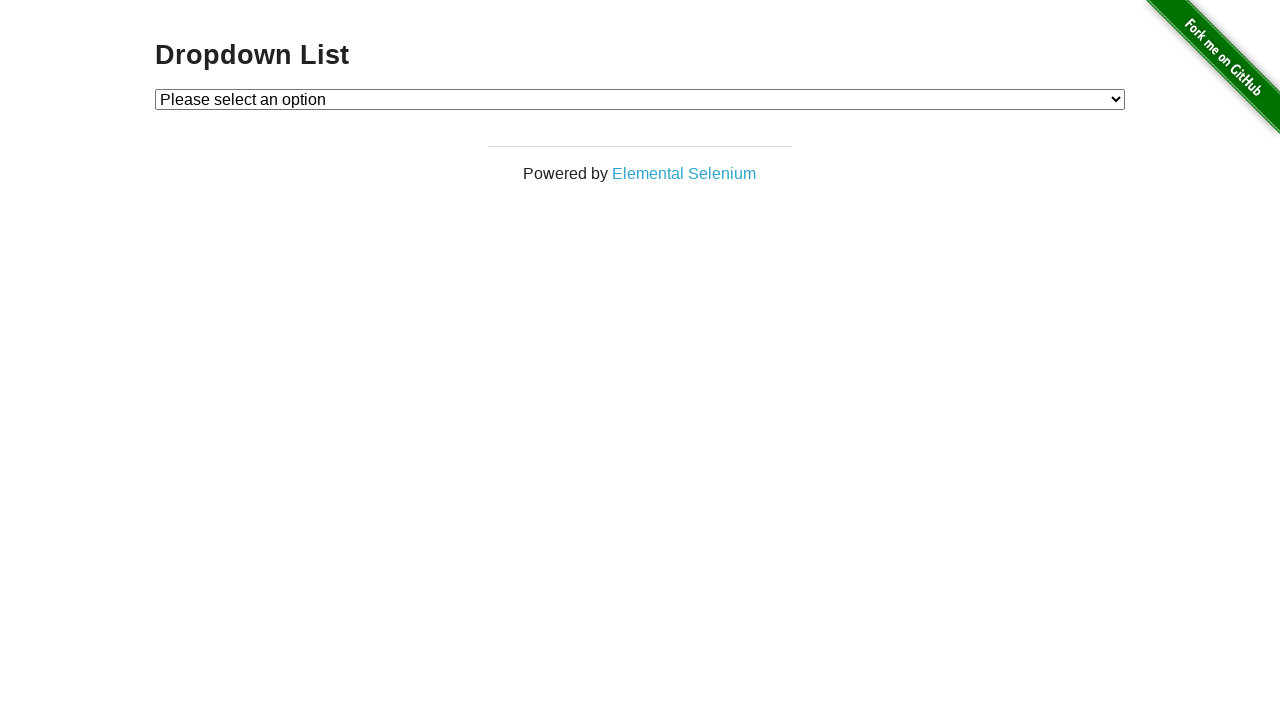

Clicked on dropdown element to open it at (640, 99) on #dropdown
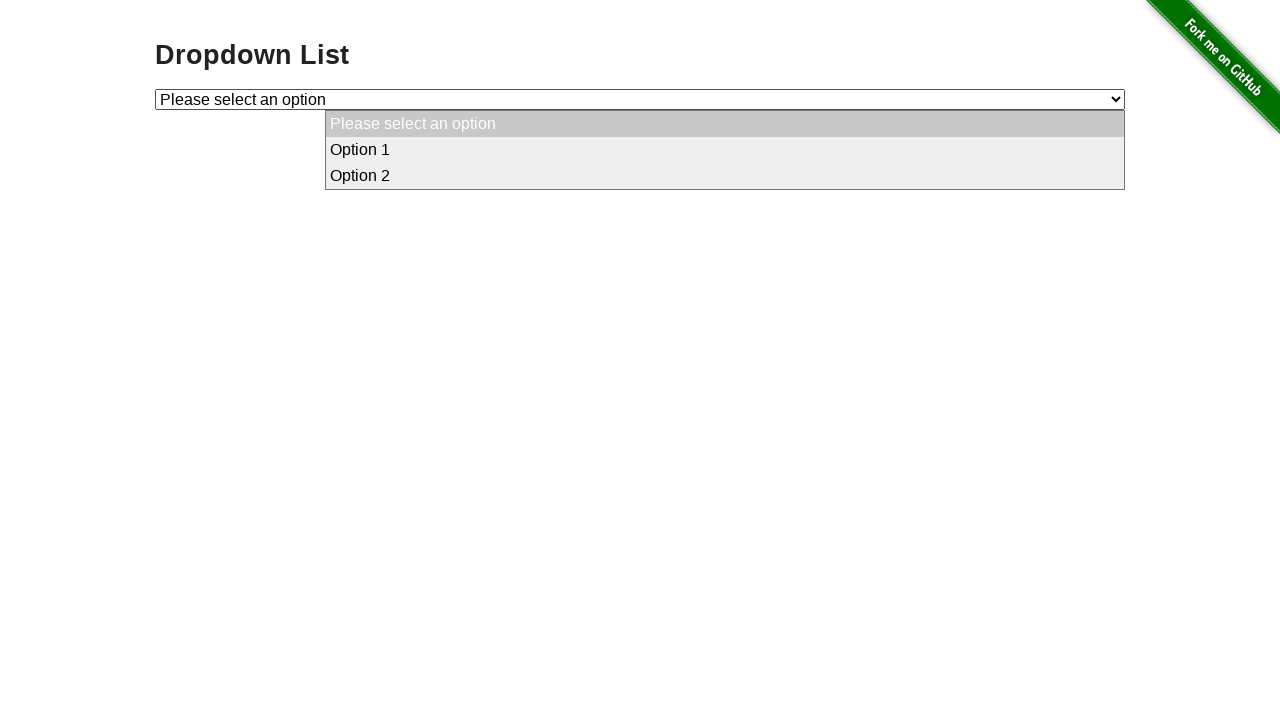

Selected Option 1 from the dropdown on #dropdown
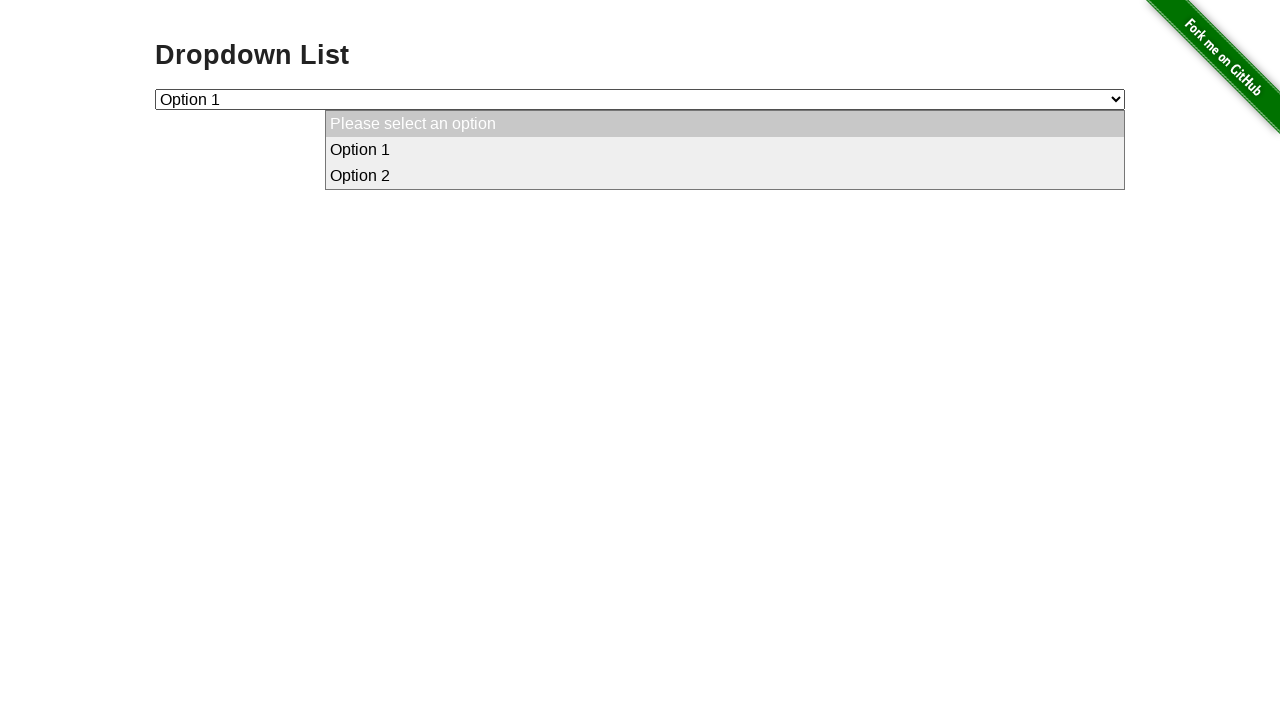

Selected Option 2 from the dropdown on #dropdown
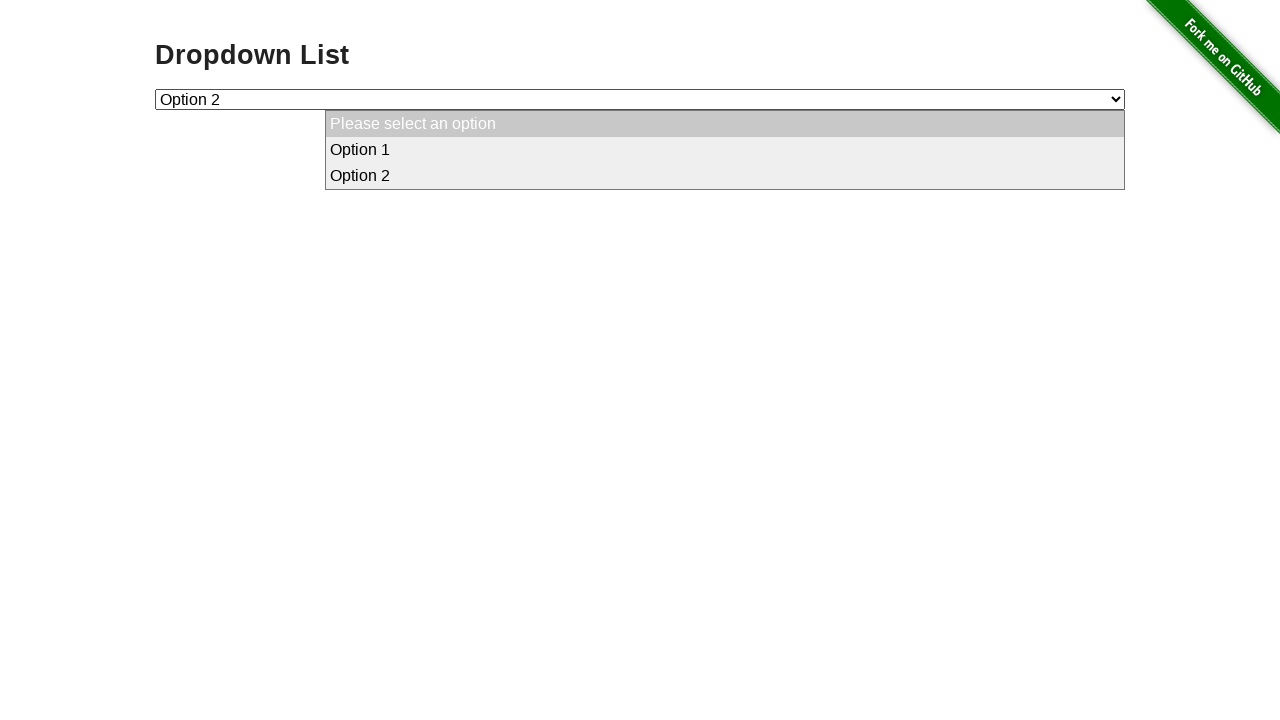

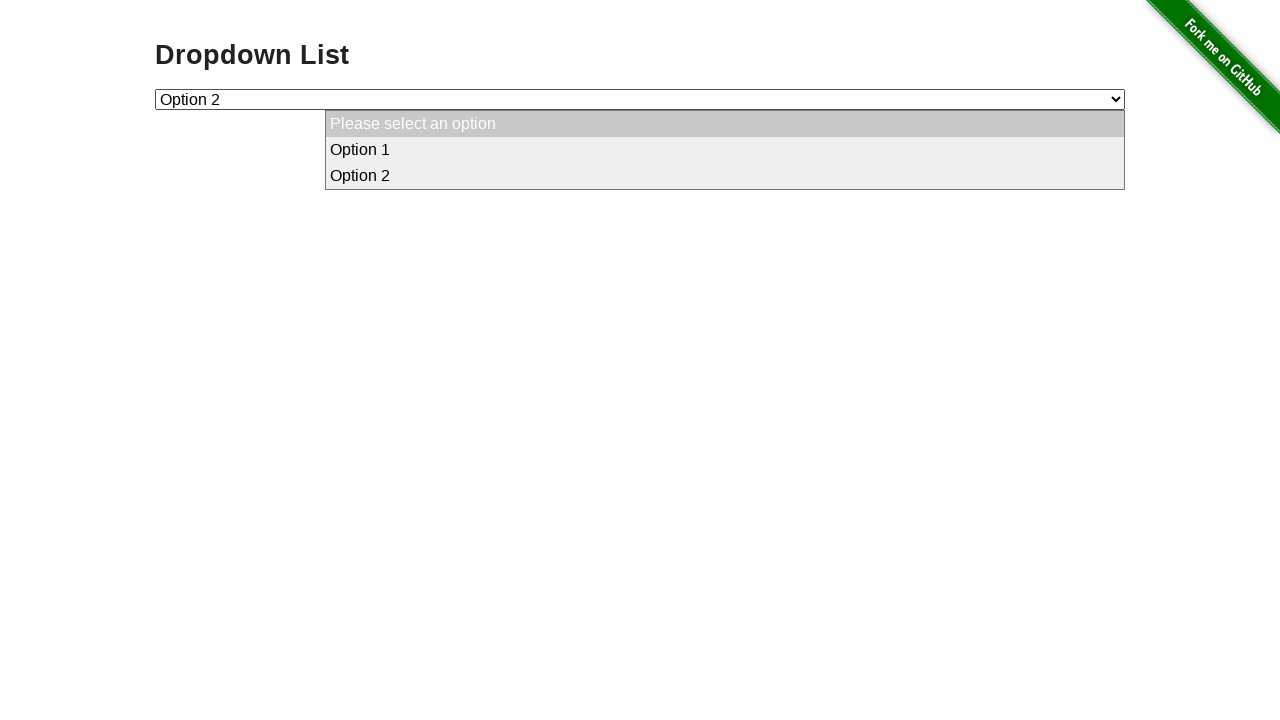